Tests dropdown functionality by selecting options using different methods (visible text, value, index) and verifying selection

Starting URL: https://the-internet.herokuapp.com/dropdown

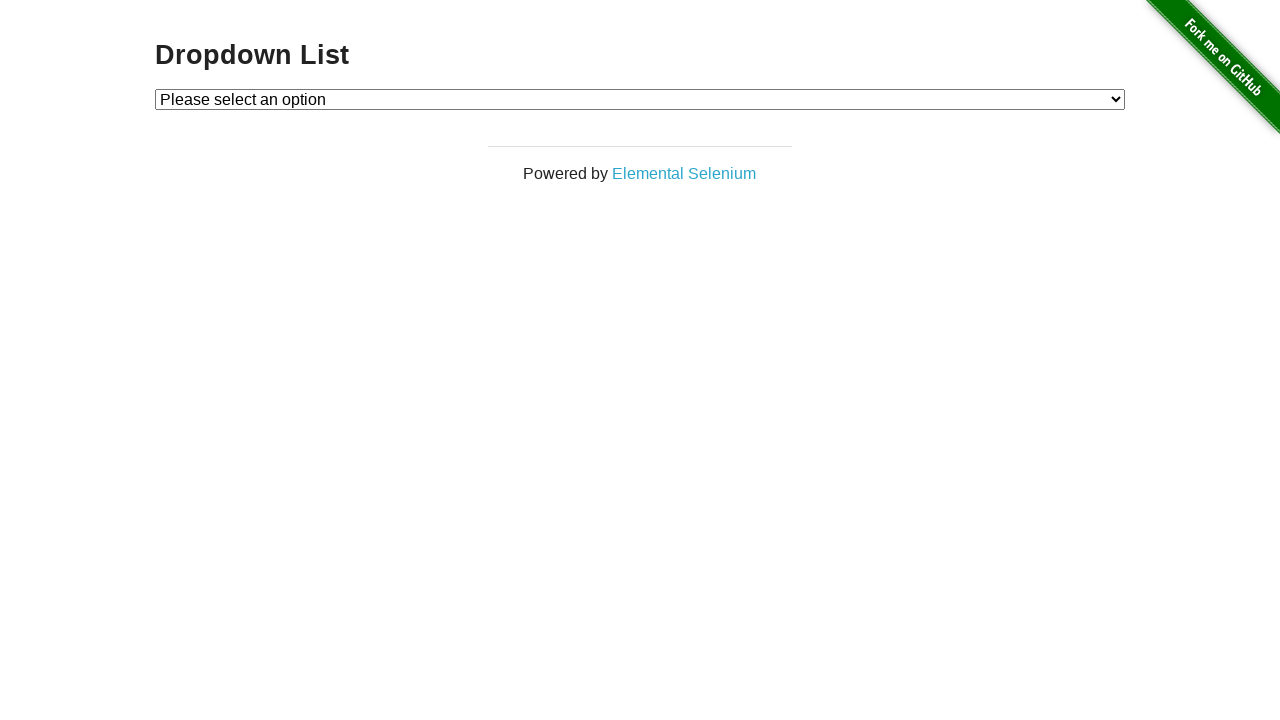

Selected 'Option 1' by visible text from dropdown on #dropdown
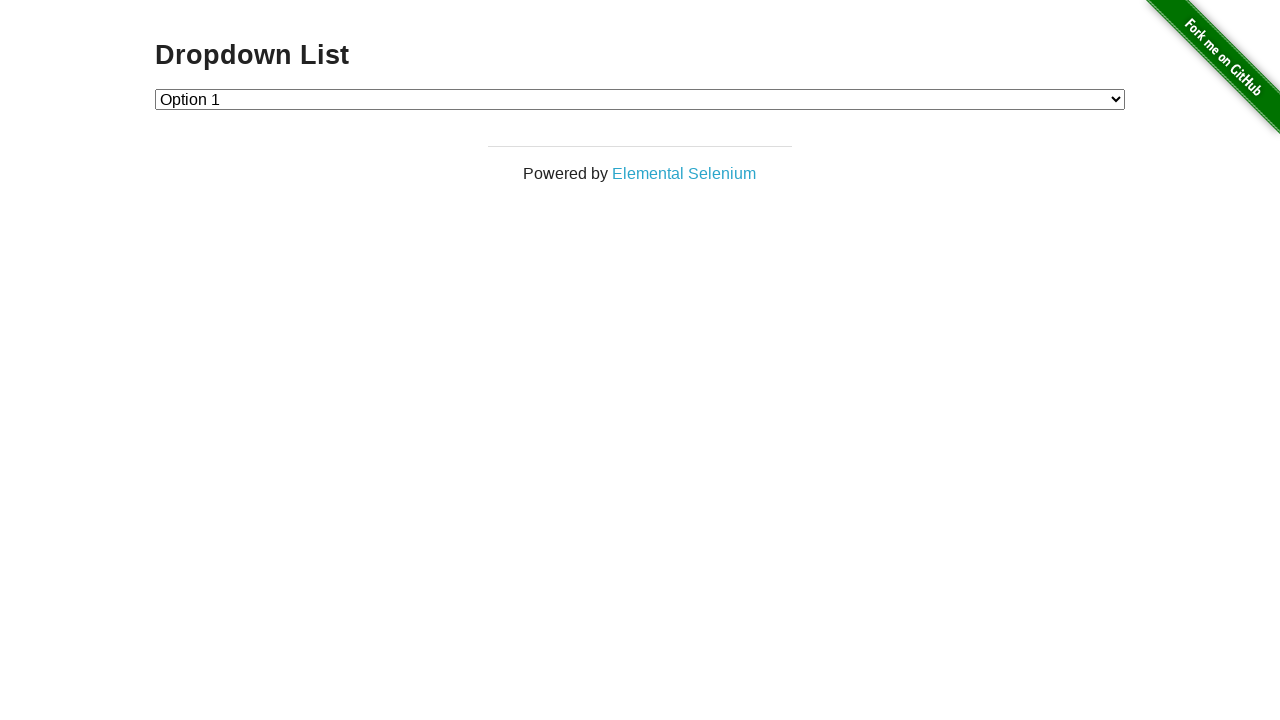

Selected 'Option 2' by value attribute from dropdown on #dropdown
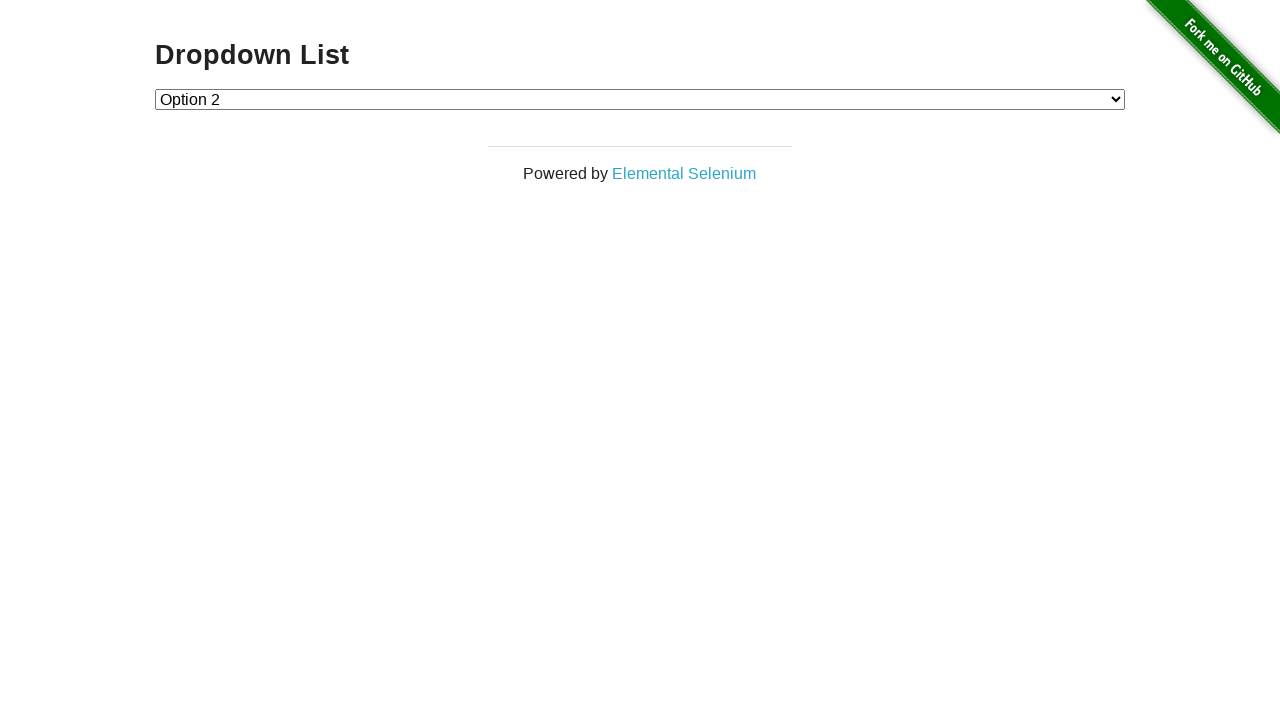

Selected option at index 1 from dropdown on #dropdown
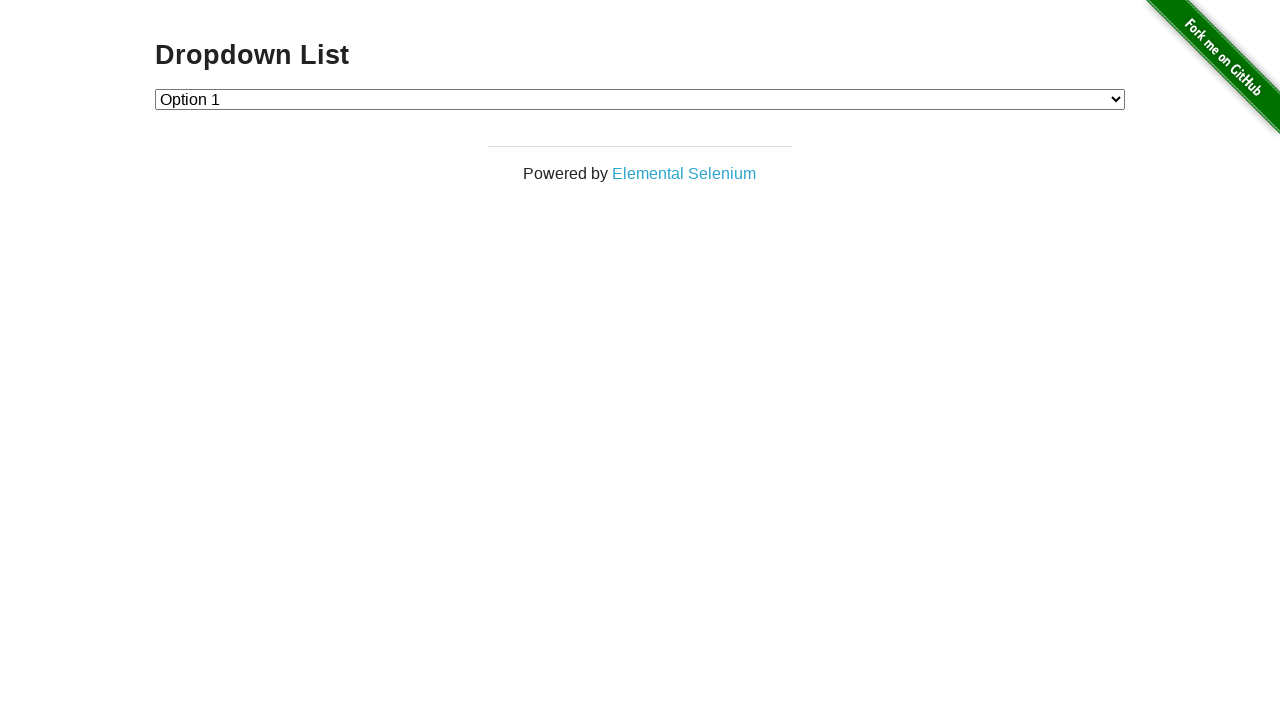

Located 'Option 1' element in DOM
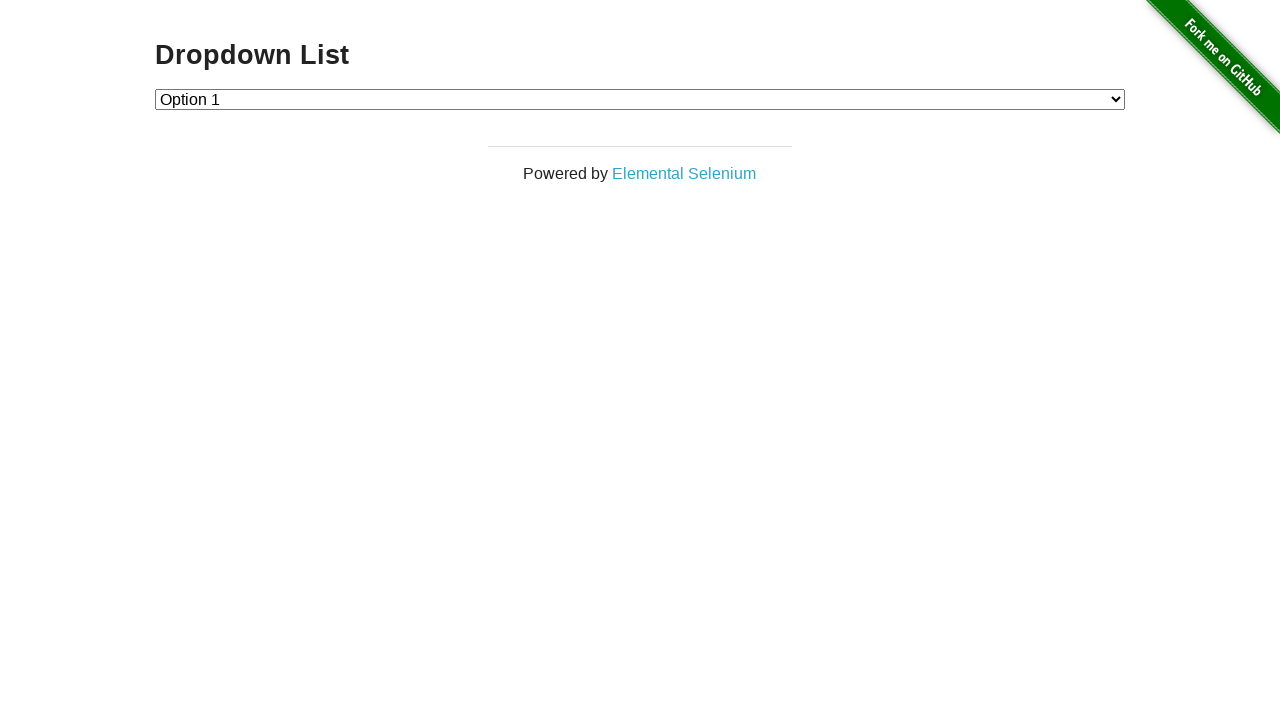

Verified that 'Option 1' is selected in the dropdown
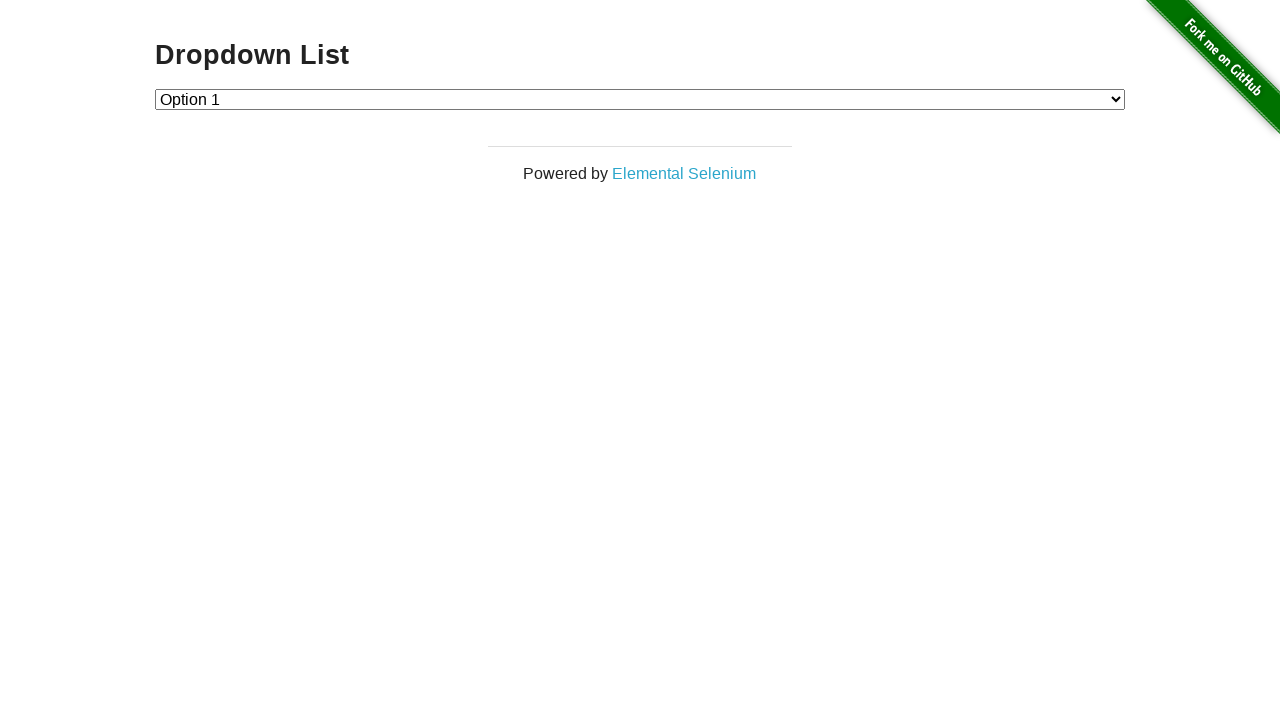

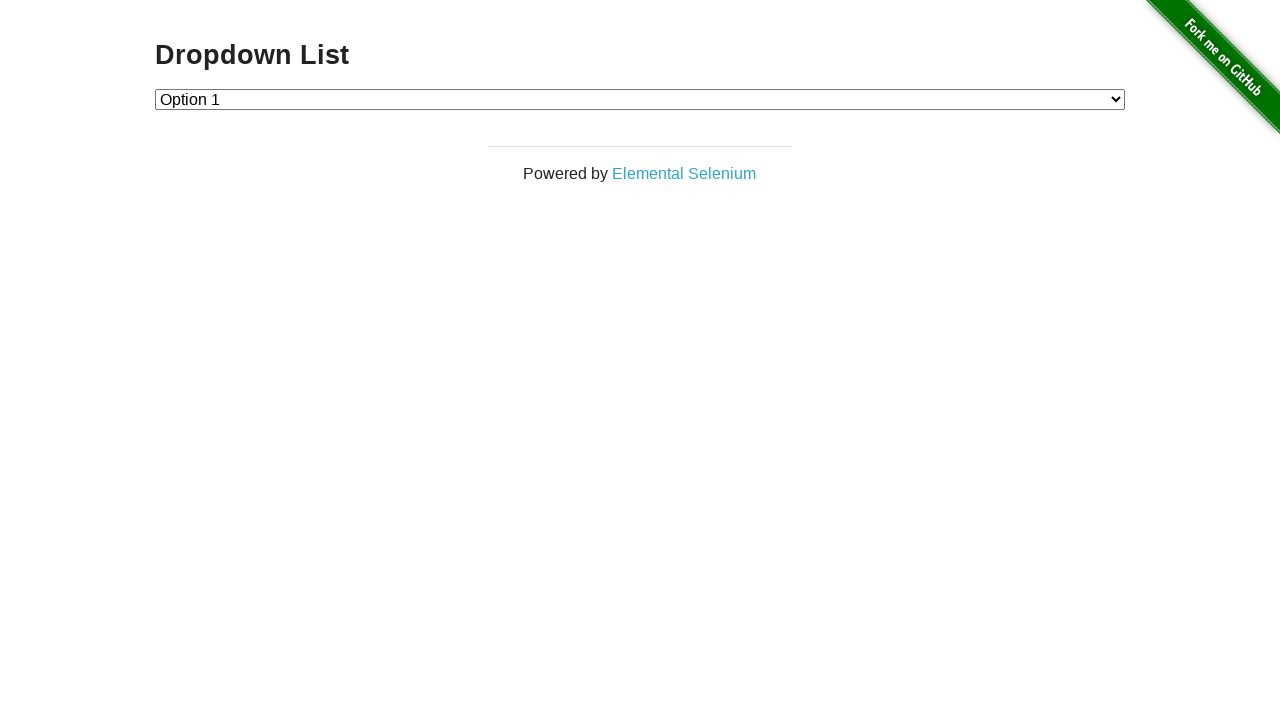